Tests handling of JavaScript prompt popups on W3Schools by clicking a "Try it" button, entering text into the prompt dialog, and accepting it.

Starting URL: https://www.w3schools.com/jsref/tryit.asp?filename=tryjsref_prompt

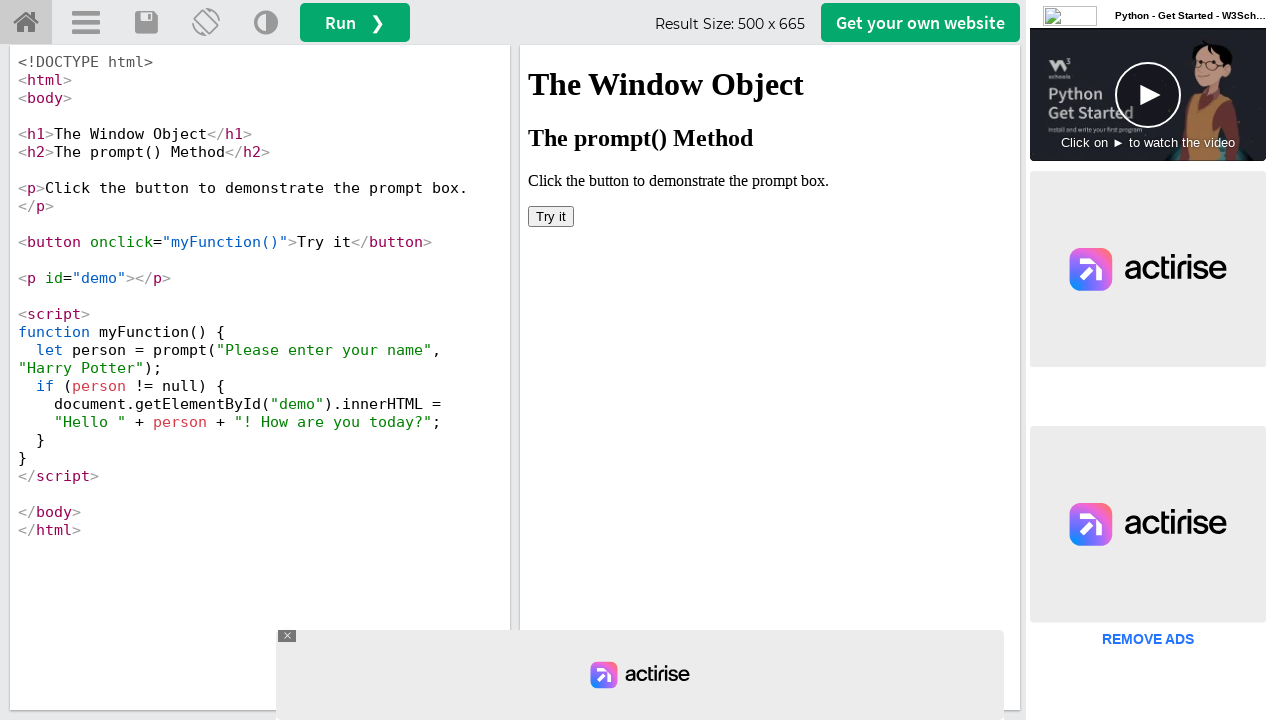

Clicked 'Try it' button in iframe at (551, 216) on #iframeResult >> internal:control=enter-frame >> xpath=//button[text()='Try it']
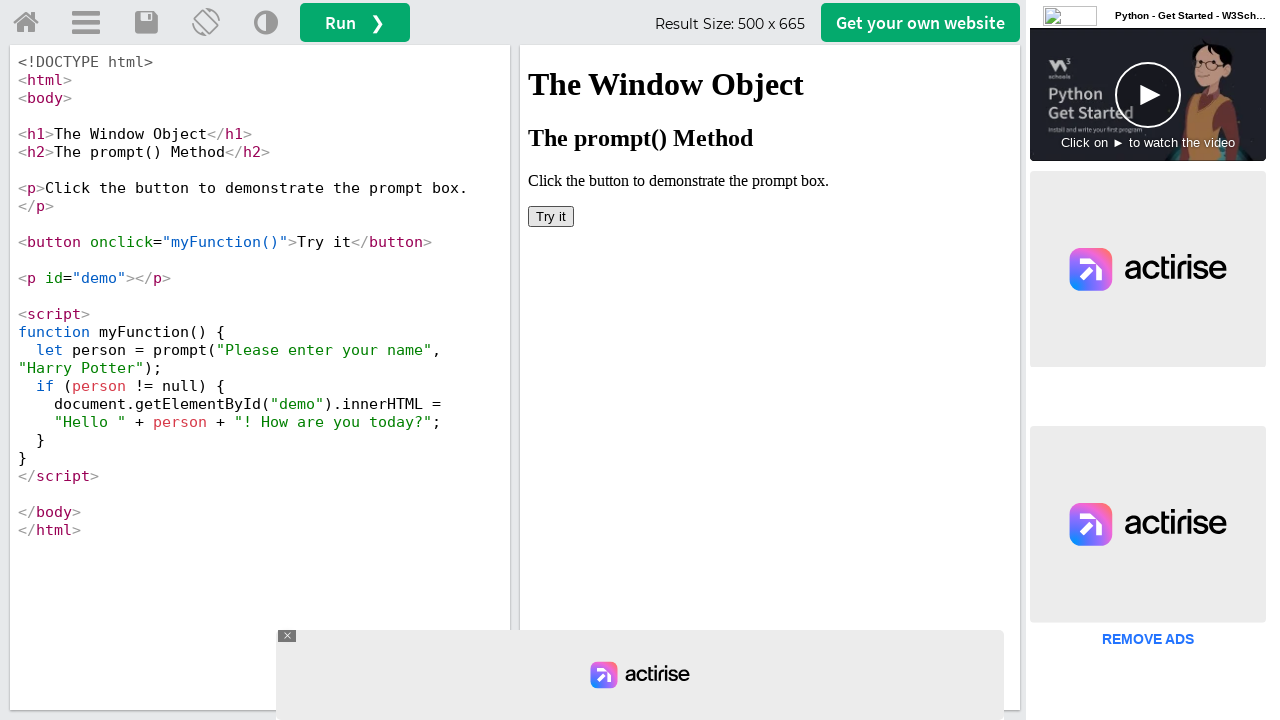

Set up dialog handler to accept prompt with 'Maria'
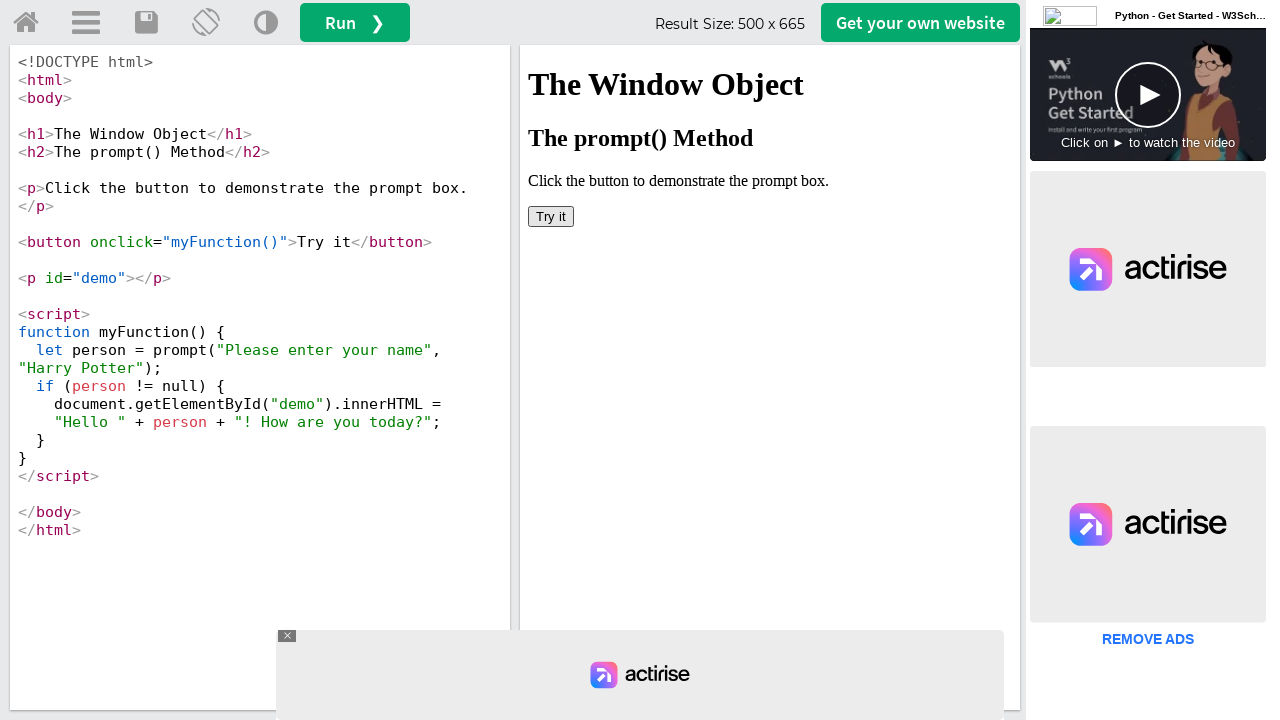

Clicked 'Try it' button to trigger JavaScript prompt dialog at (551, 216) on #iframeResult >> internal:control=enter-frame >> xpath=//button[text()='Try it']
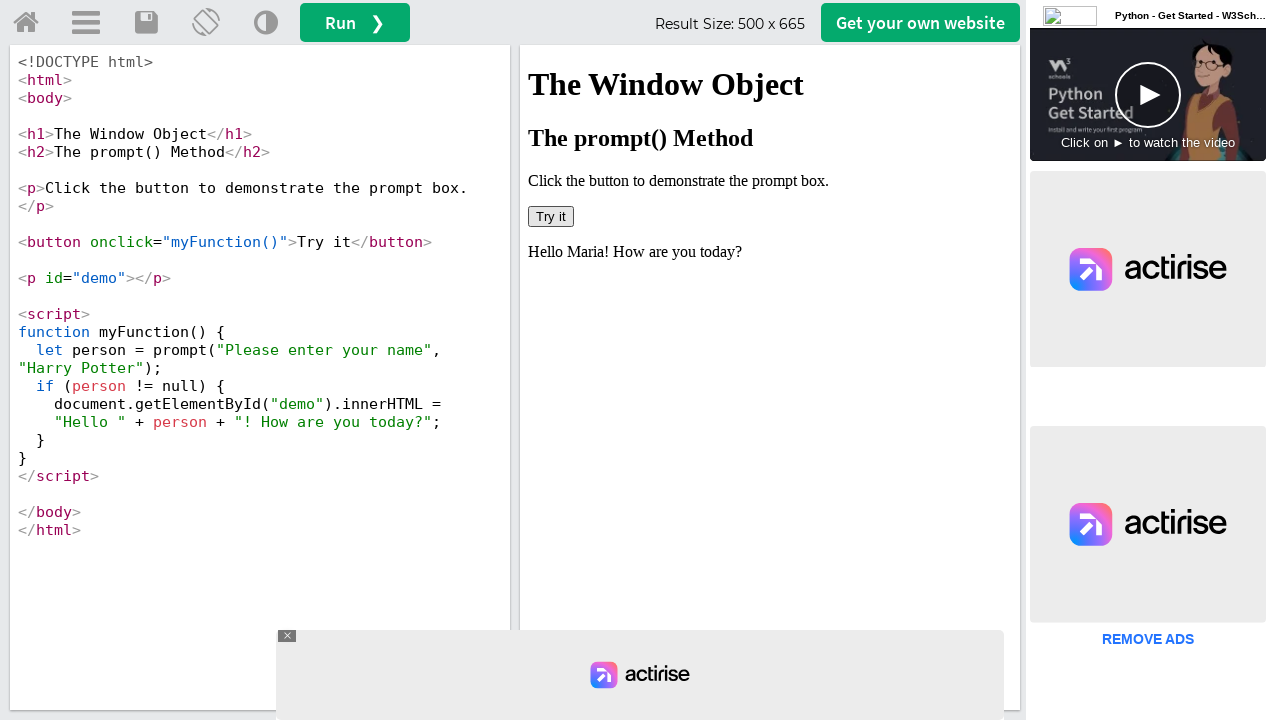

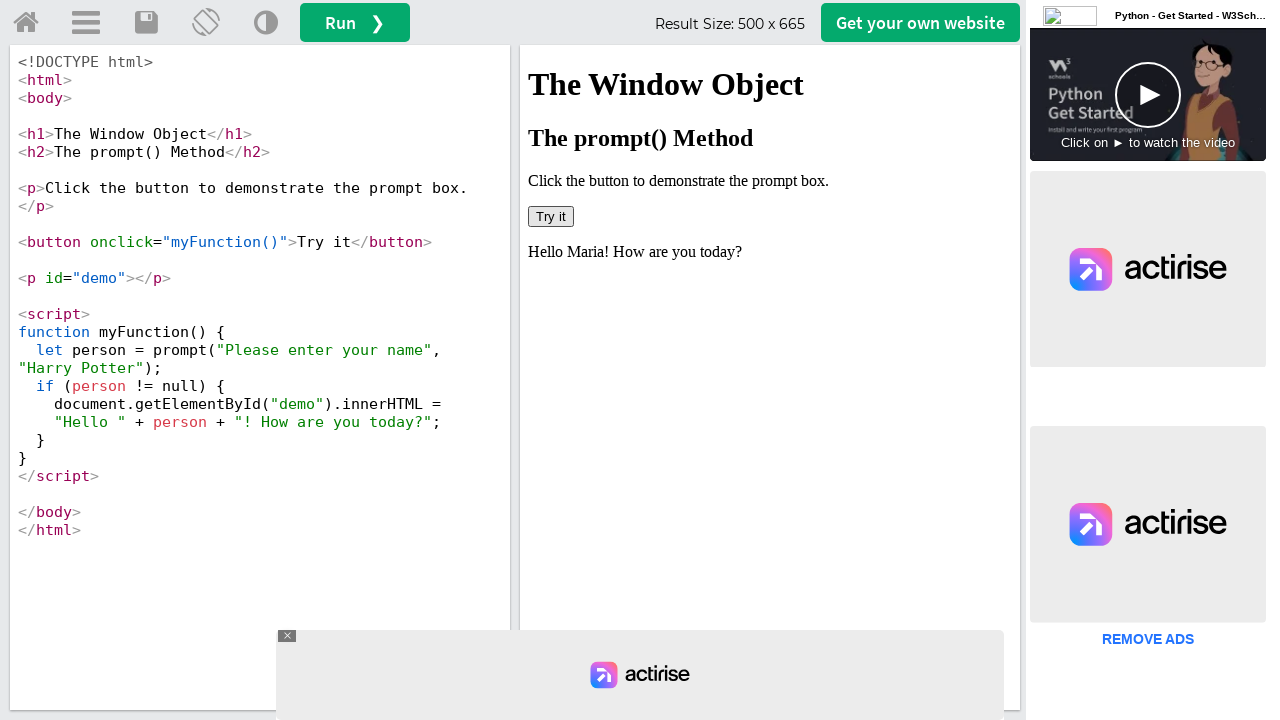